Tests JavaScript alert functionality by clicking the JS Alert button, verifying the alert text, and accepting it

Starting URL: https://the-internet.herokuapp.com/javascript_alerts

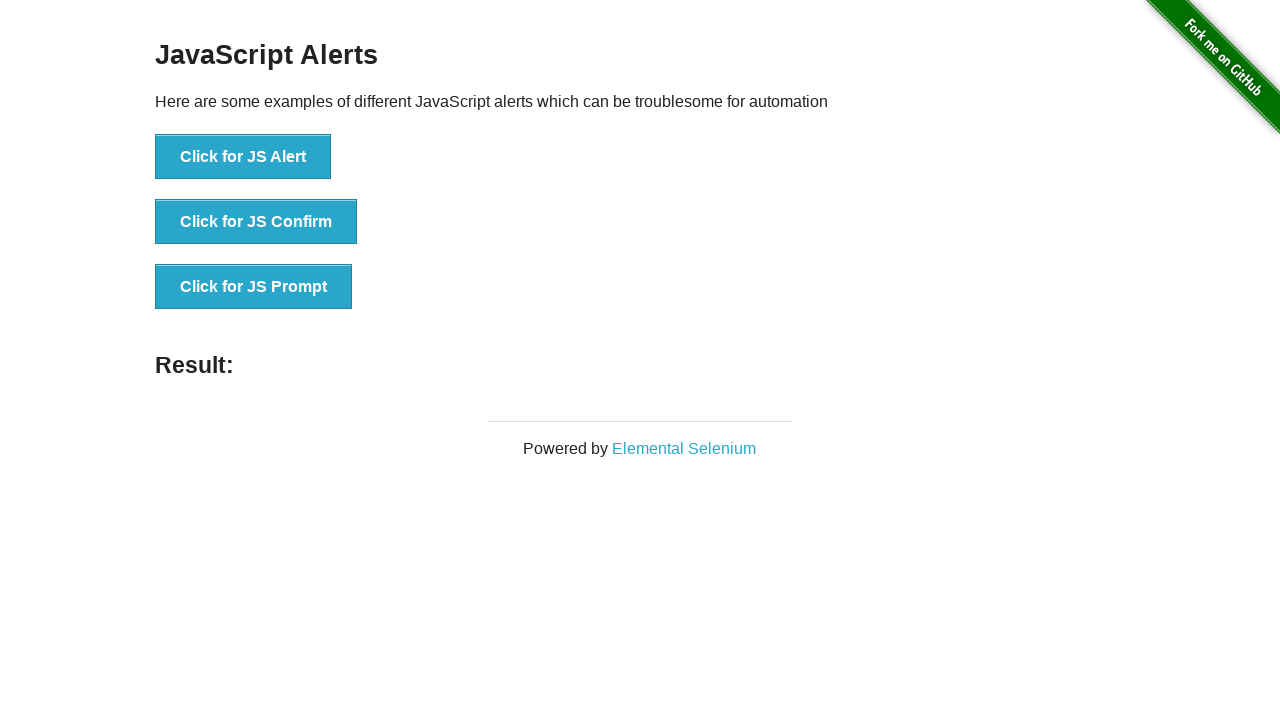

Clicked the JS Alert button at (243, 157) on xpath=//button[text()='Click for JS Alert']
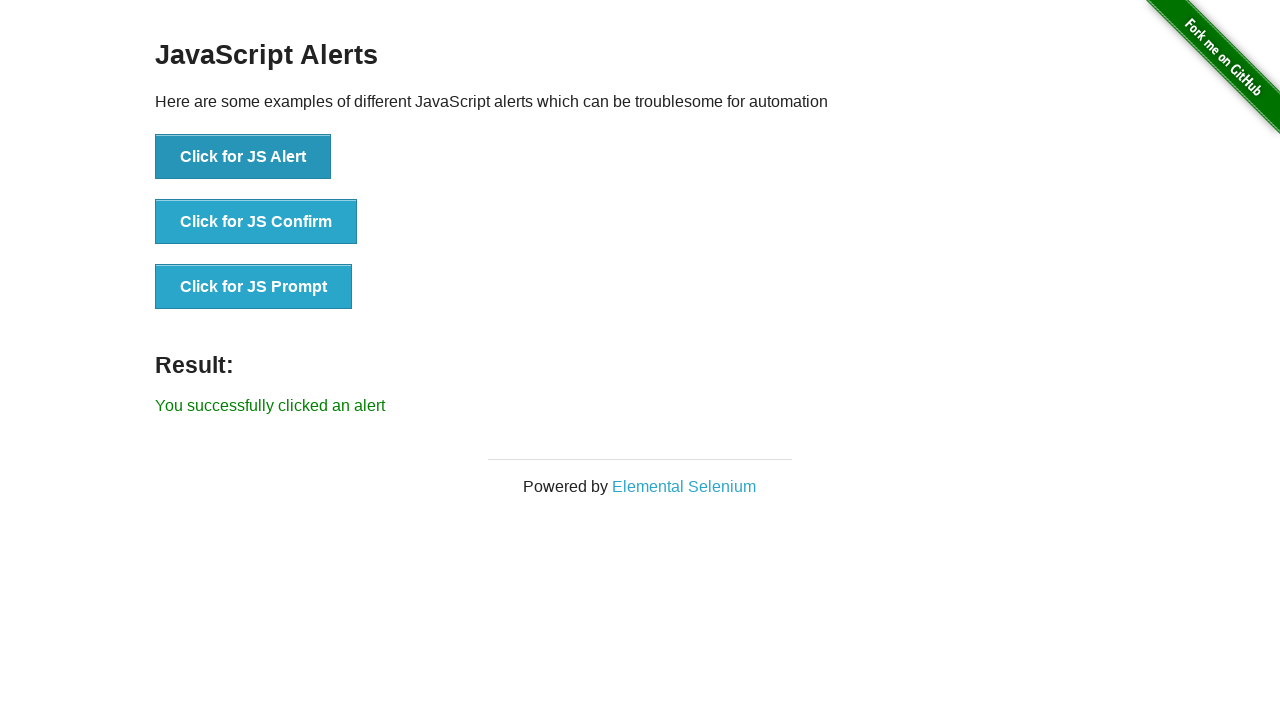

Clicked the JS Alert button and accepted the dialog at (243, 157) on xpath=//button[text()='Click for JS Alert']
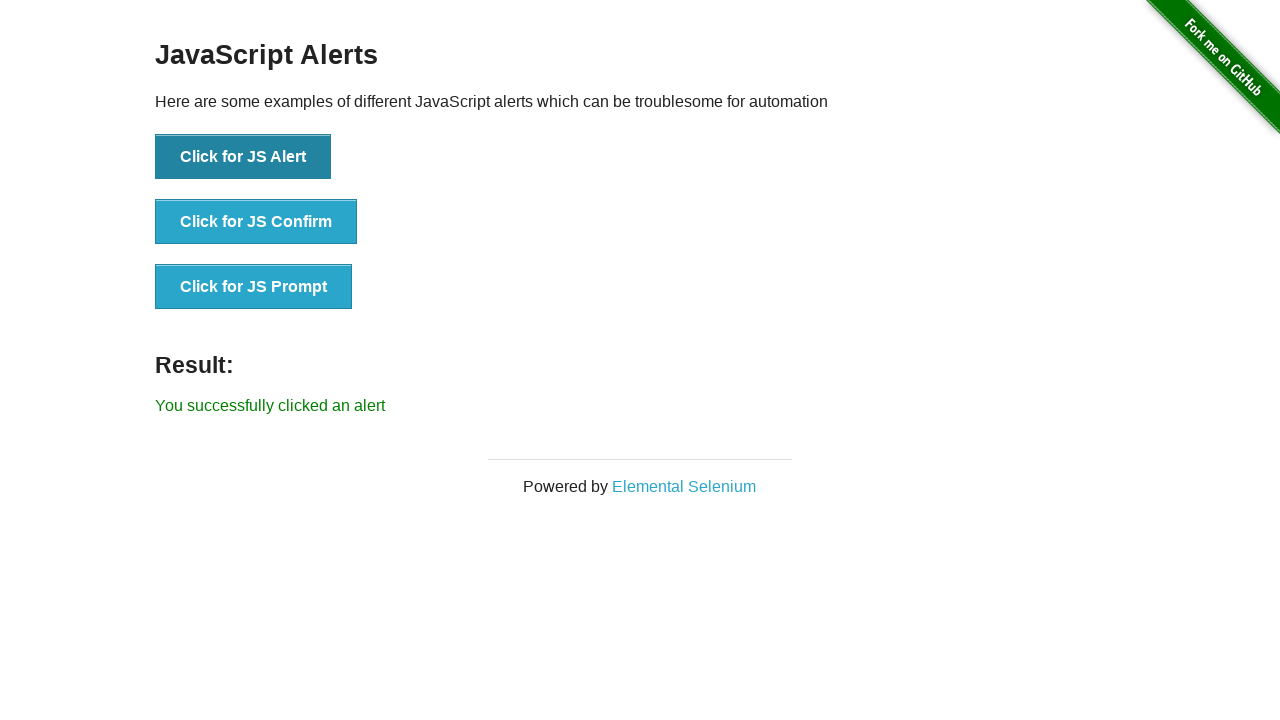

Clicked the JS Alert button and verified alert message 'I am a JS Alert', then accepted at (243, 157) on xpath=//button[text()='Click for JS Alert']
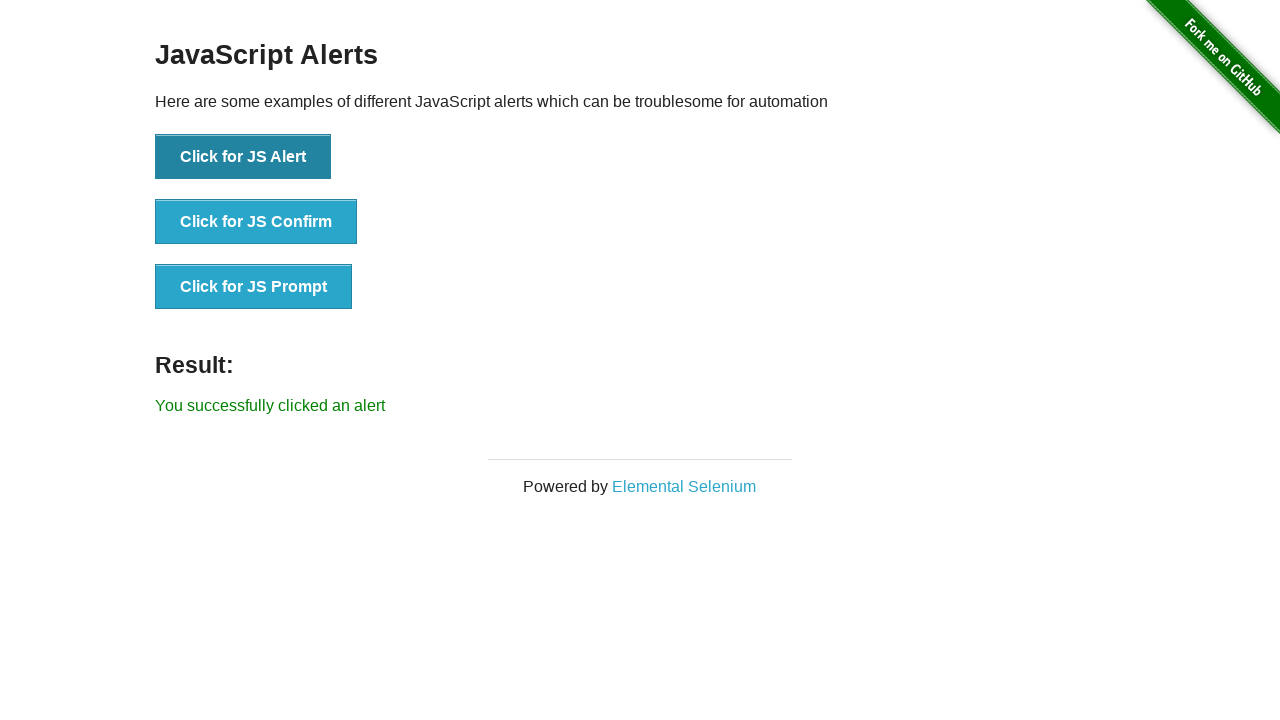

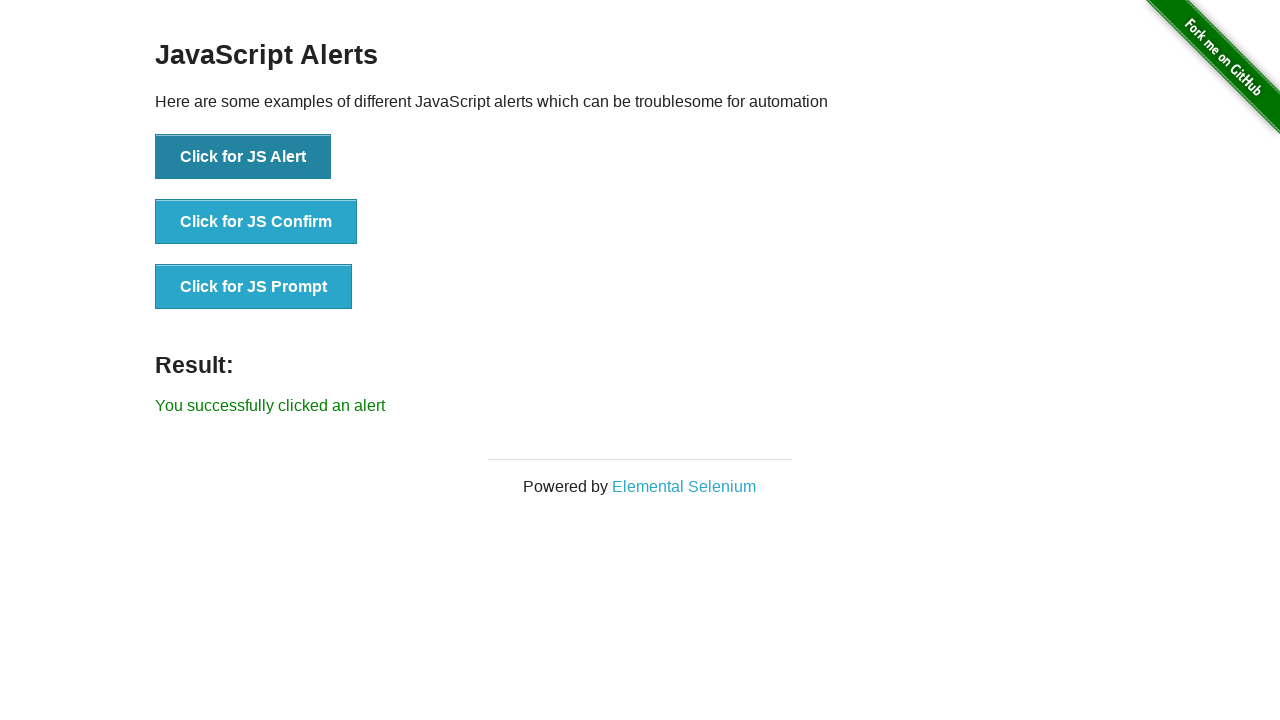